Tests JavaScript alert functionality by clicking the "Click for JS Alert" button and handling the resulting alert dialog.

Starting URL: https://the-internet.herokuapp.com/javascript_alerts

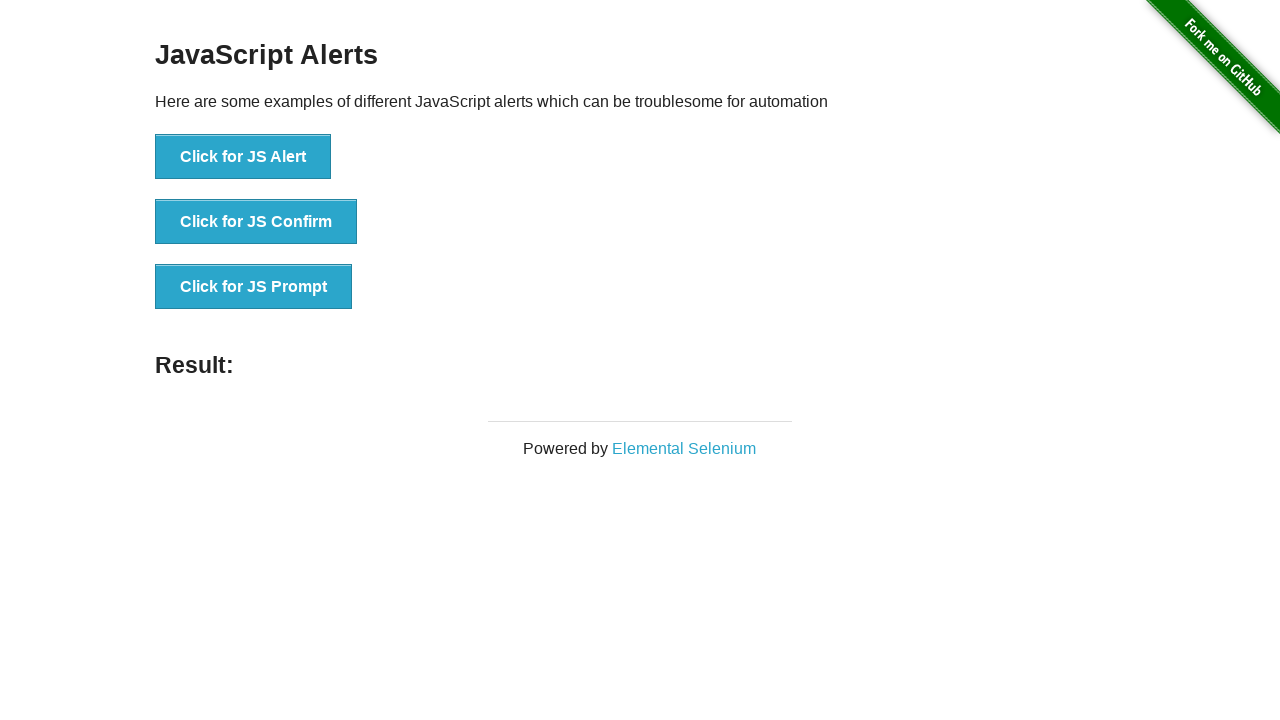

Clicked 'Click for JS Alert' button at (243, 157) on xpath=//button[text()='Click for JS Alert']
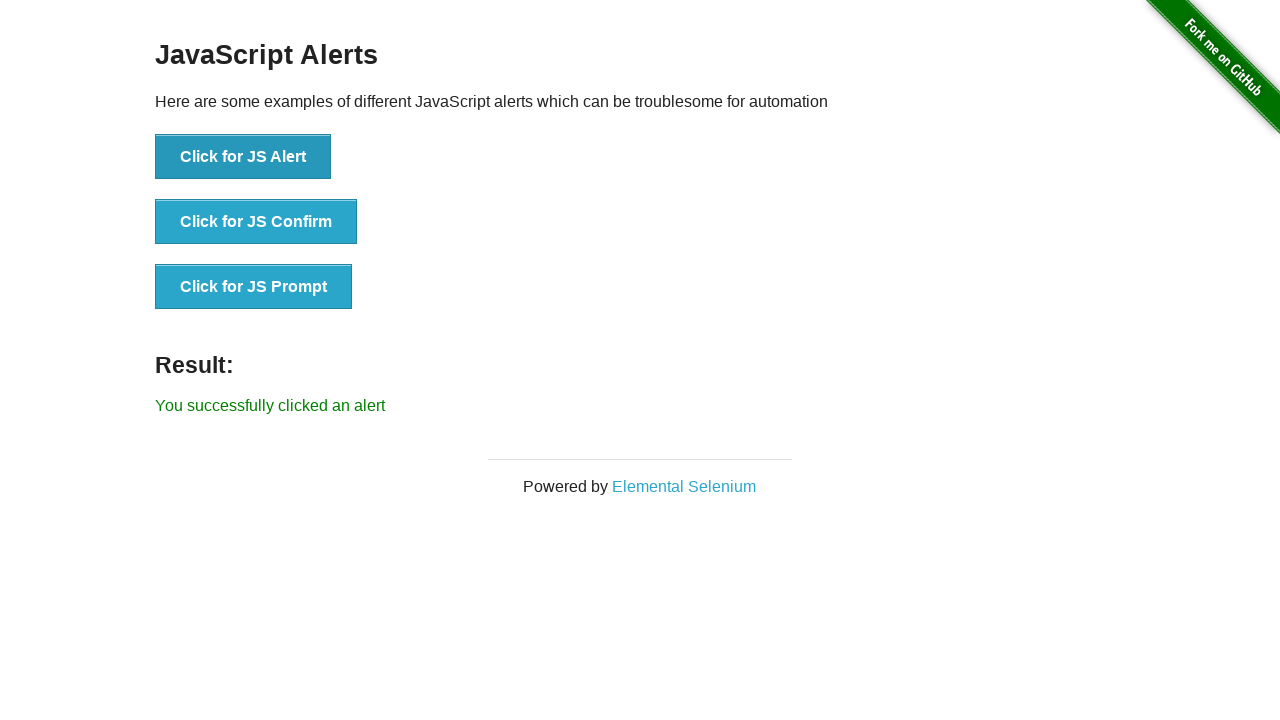

Set up dialog handler to accept alert
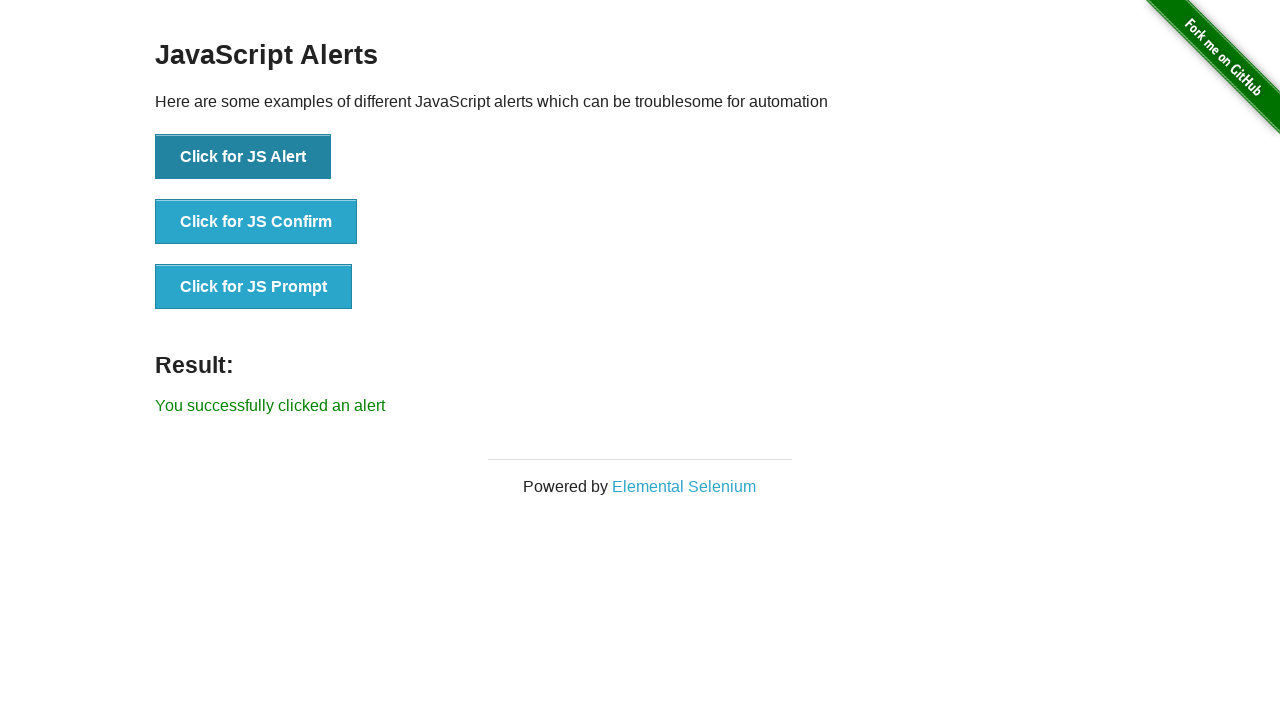

Result message appeared confirming alert was handled
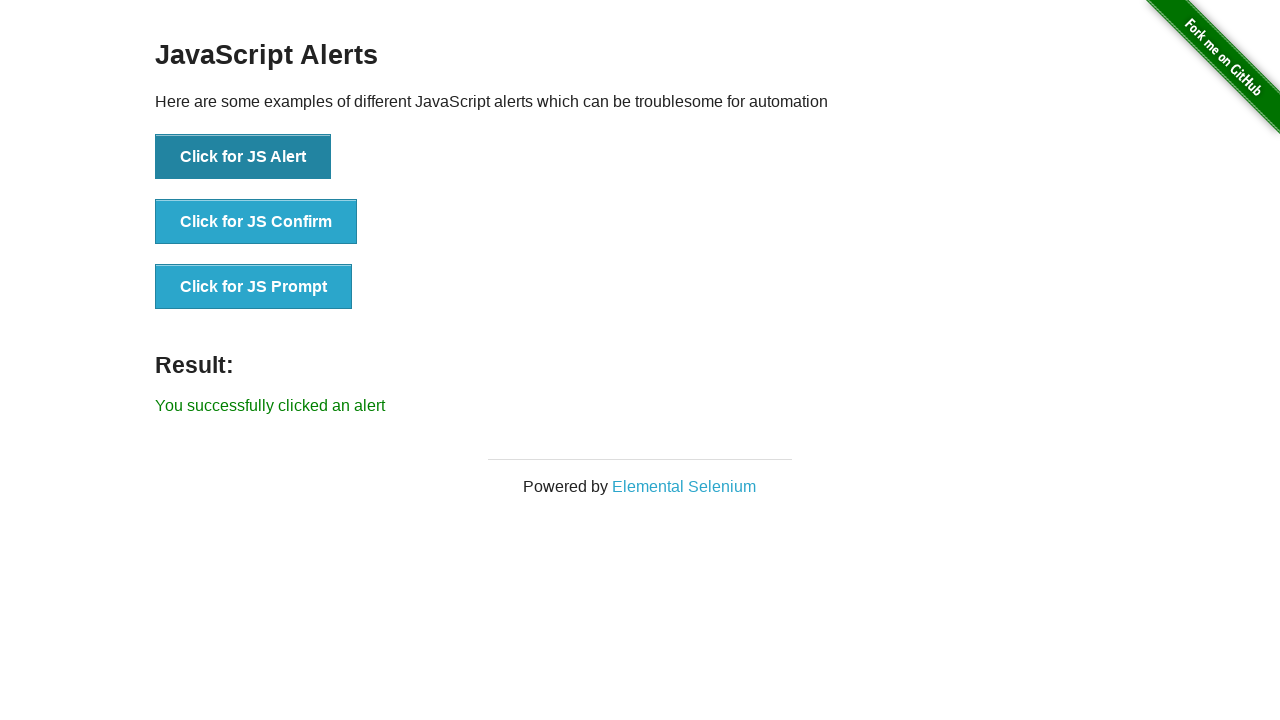

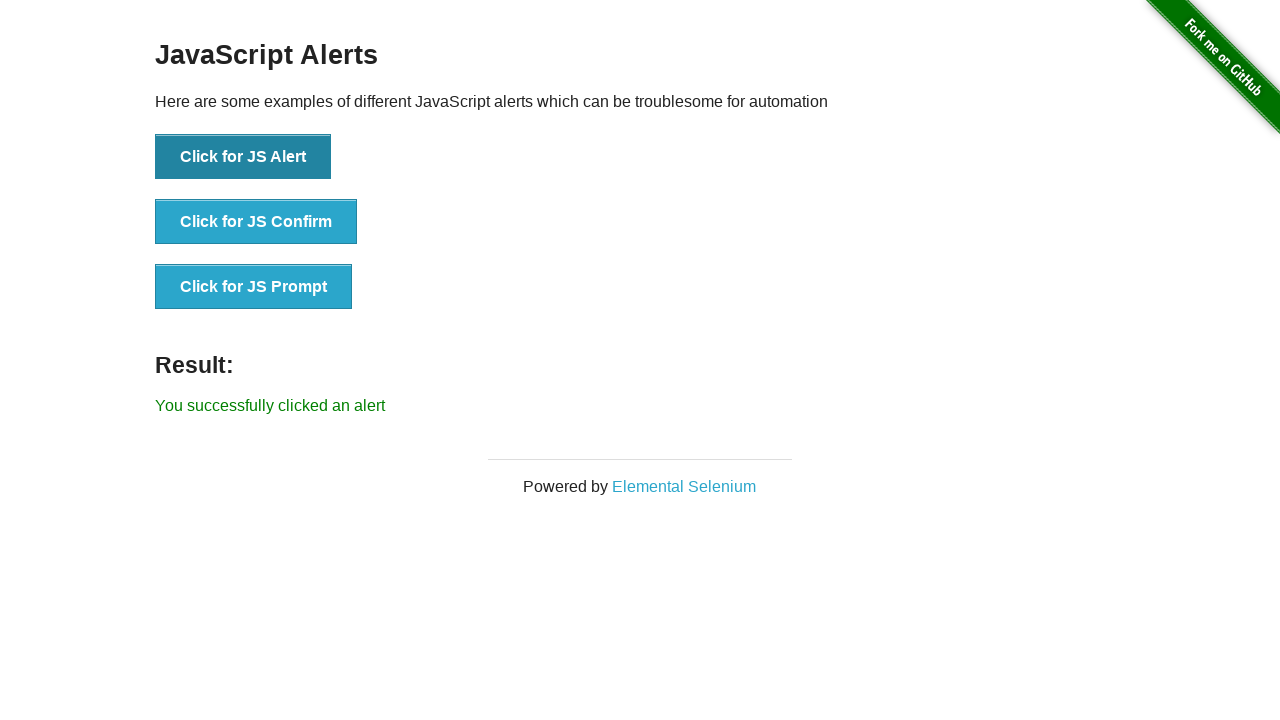